Tests that the text input field is cleared after adding a todo item to the list.

Starting URL: https://demo.playwright.dev/todomvc

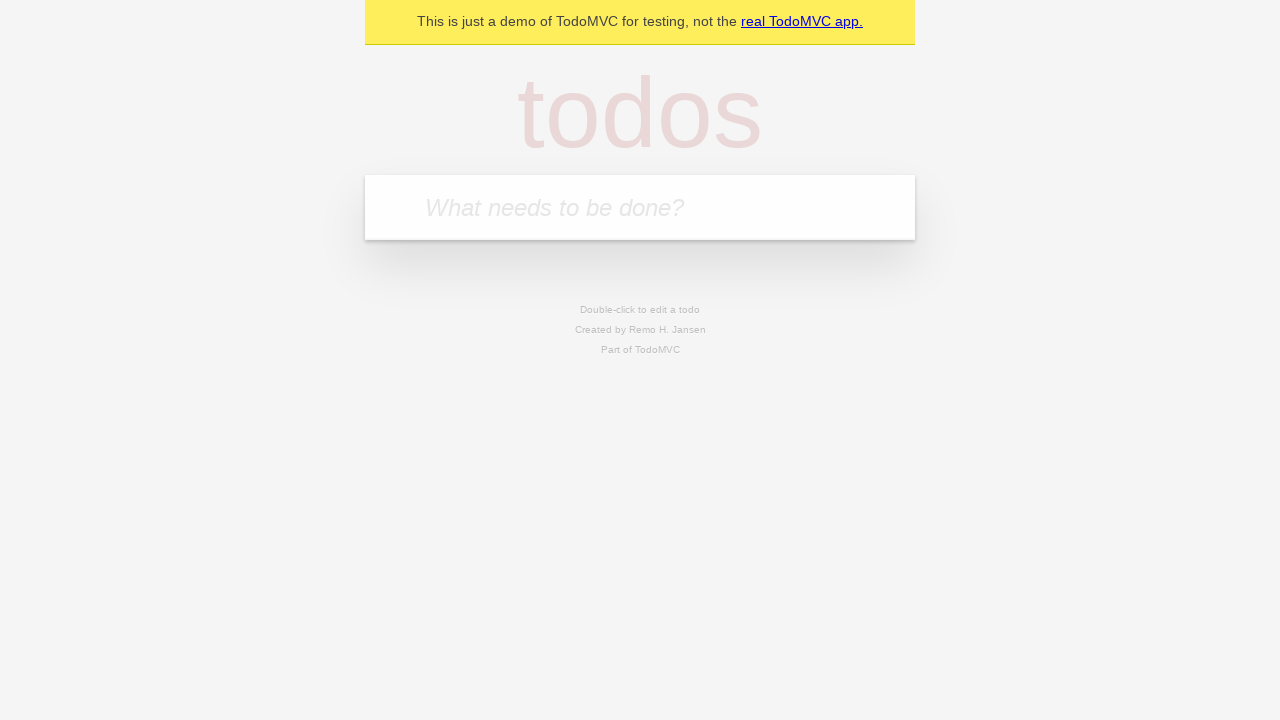

Filled text input field with 'buy some cheese' on .new-todo
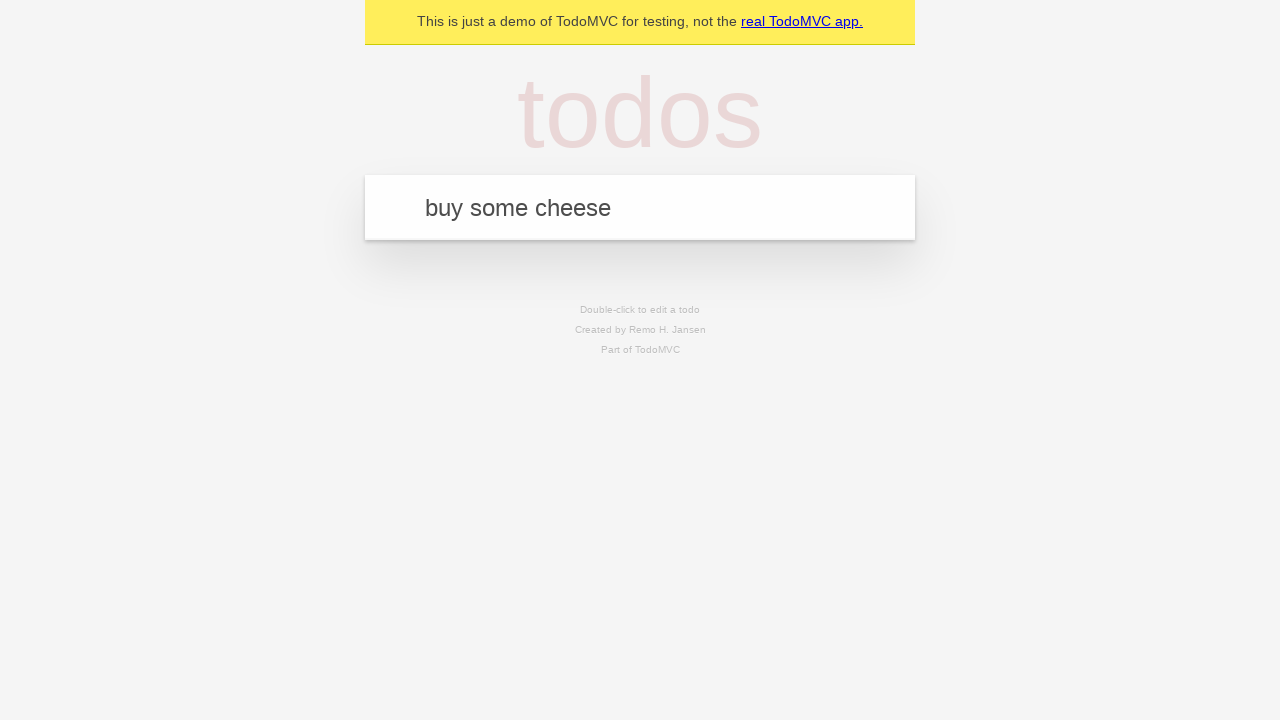

Pressed Enter to add todo item to the list on .new-todo
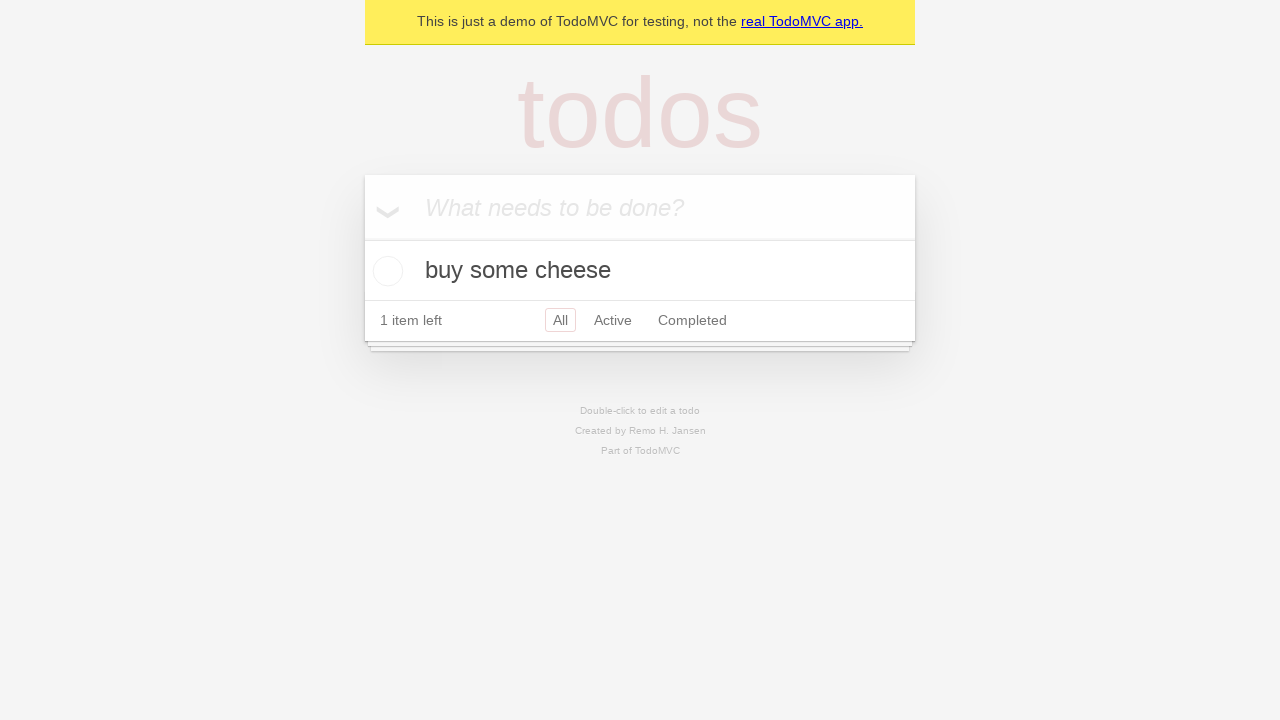

Verified that text input field was cleared after adding item
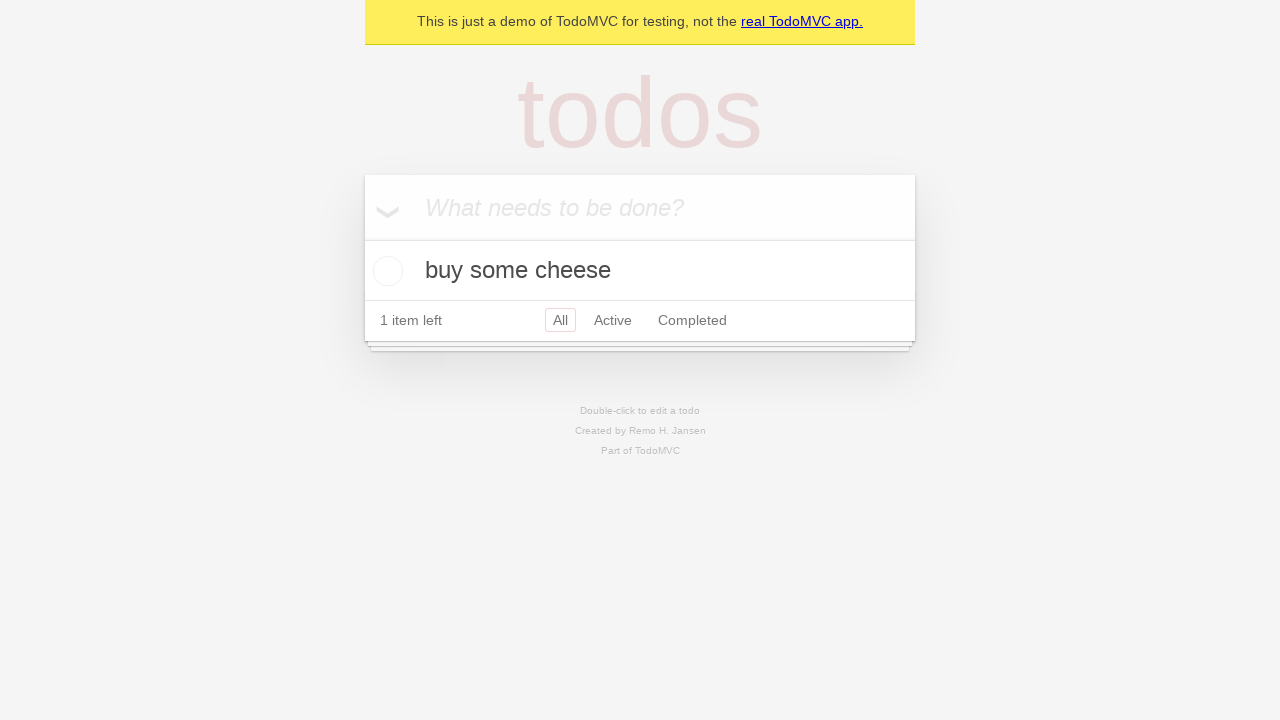

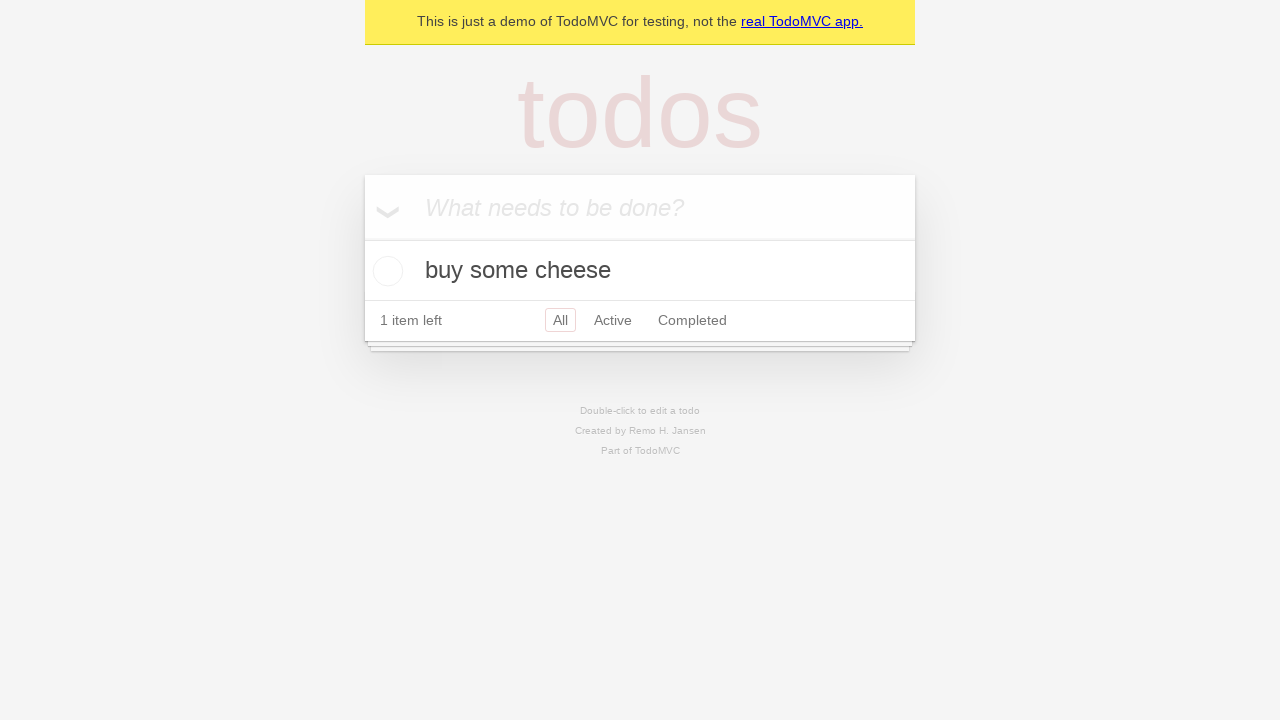